Tests login validation by attempting to submit the form without entering username or password

Starting URL: https://www.saucedemo.com/

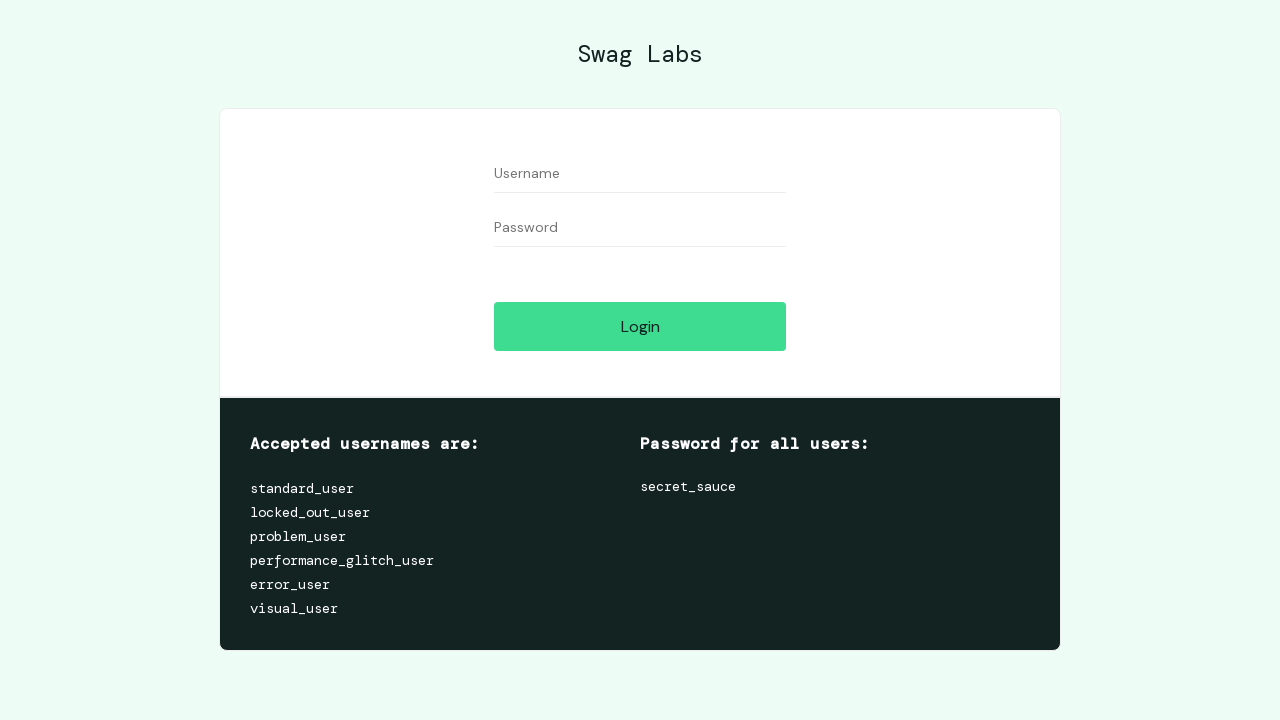

Clicked login button without entering username or password at (640, 326) on #login-button
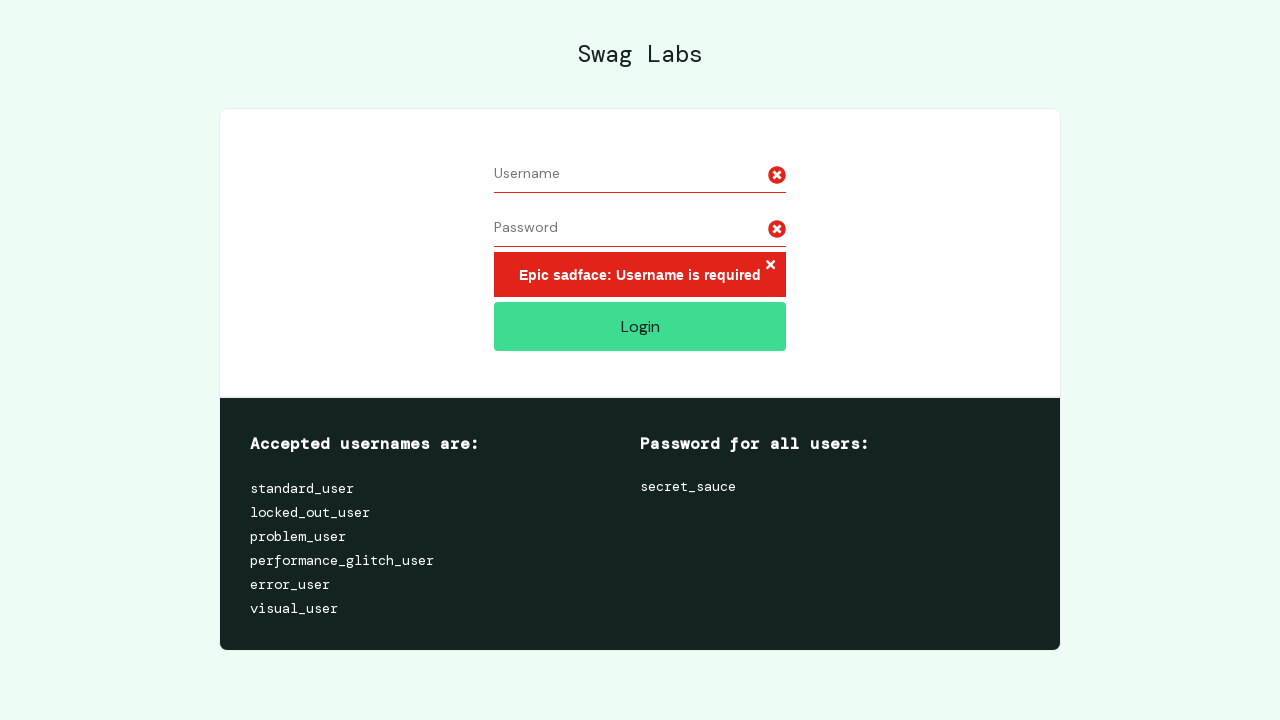

Error message appeared after submitting empty login form
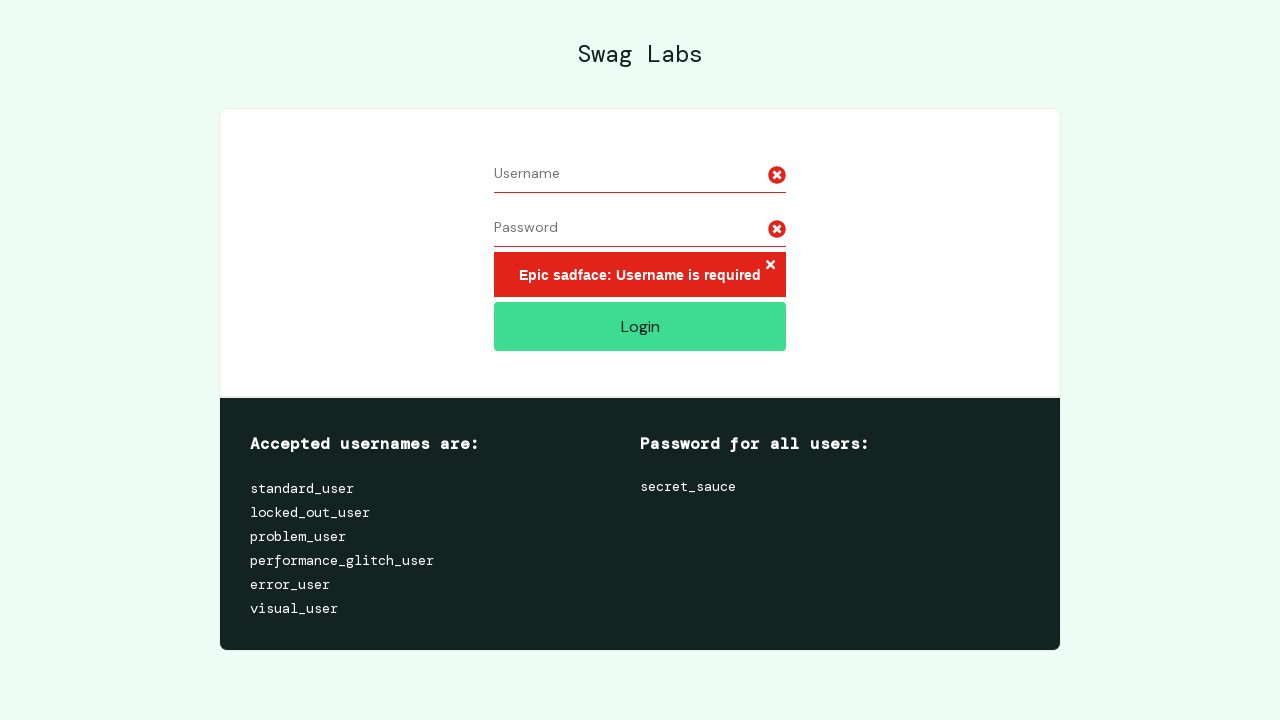

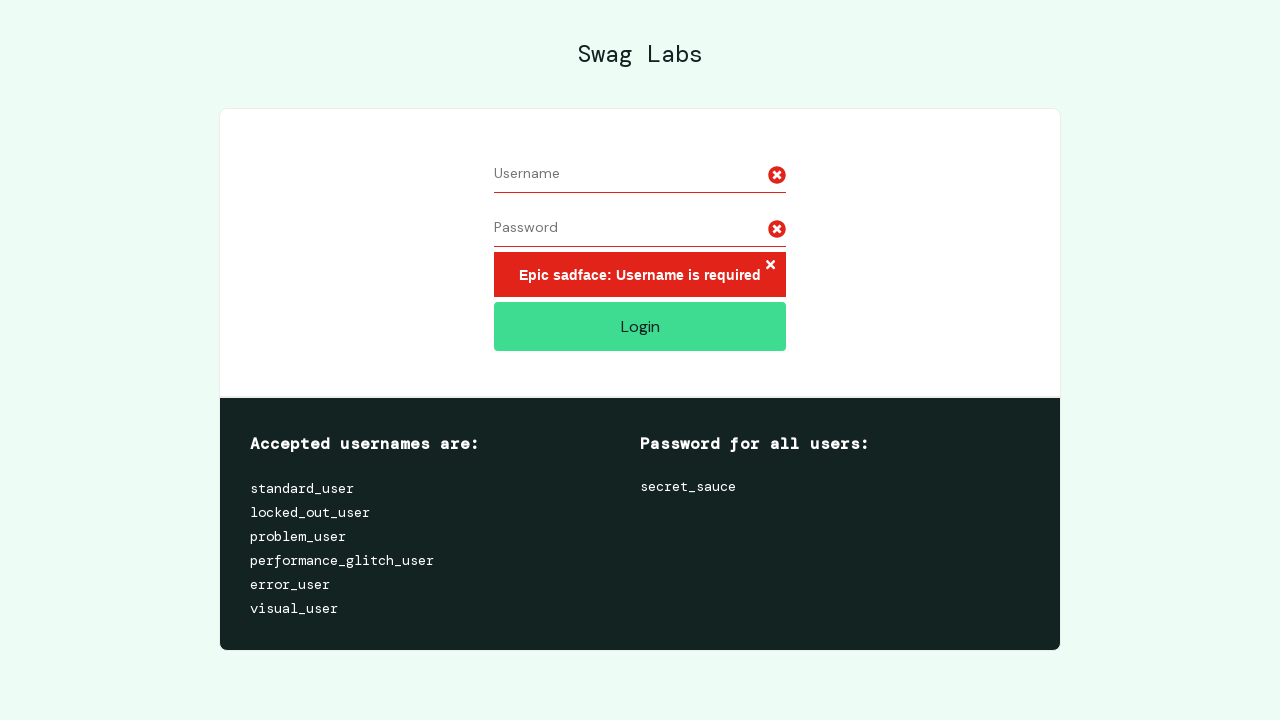